Tests browser navigation functionality by visiting multiple pages, using back/forward navigation, and resizing the browser window.

Starting URL: https://kristinek.github.io/site/tasks/locators_different

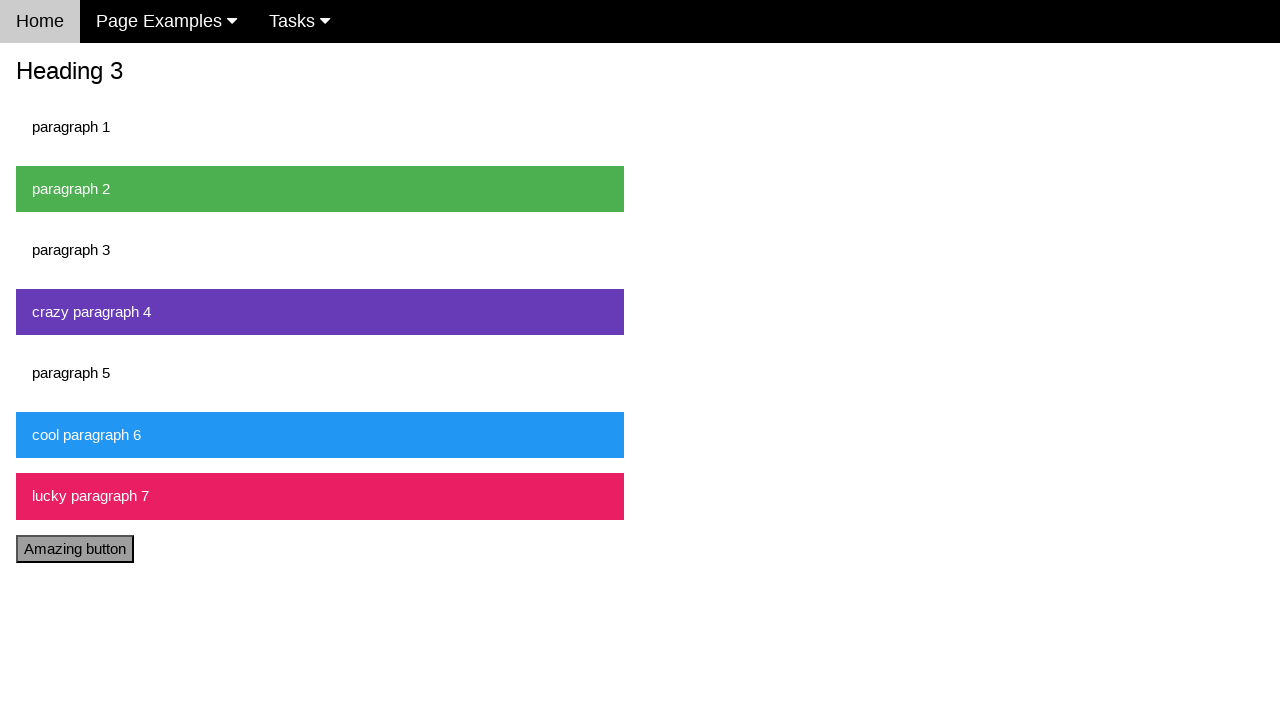

Navigated to actions page
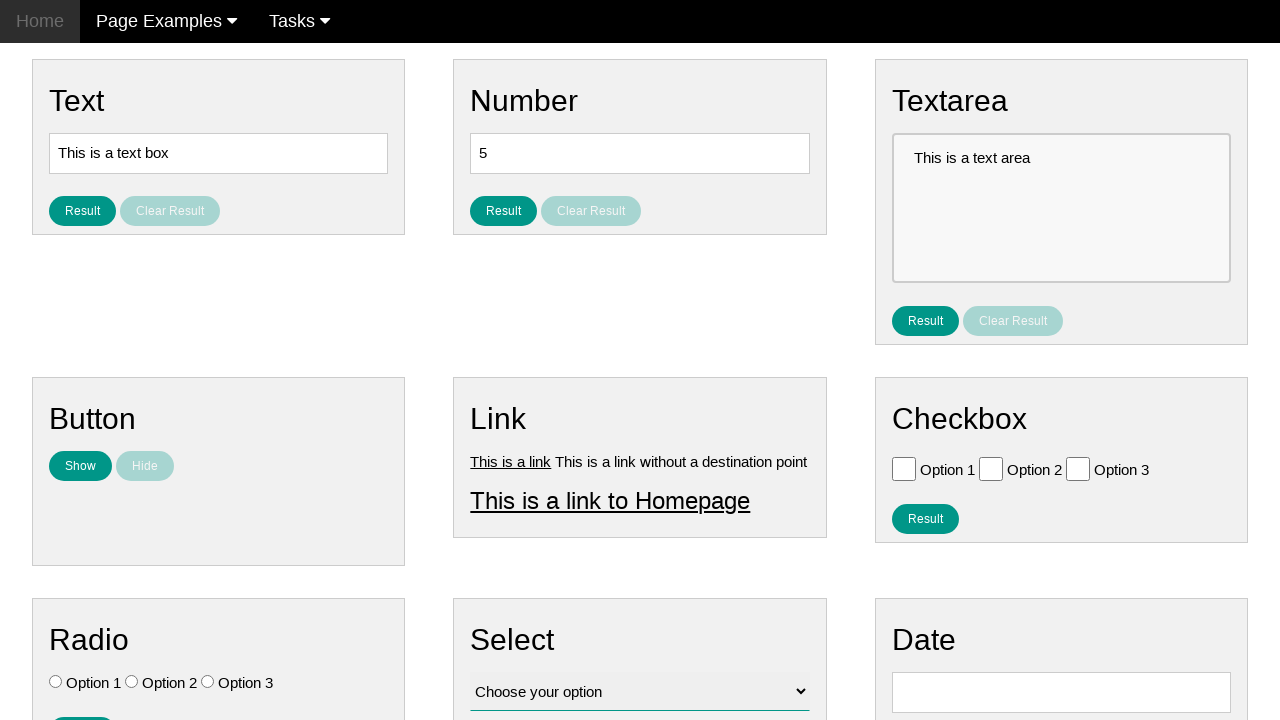

Resized browser window to 800x600
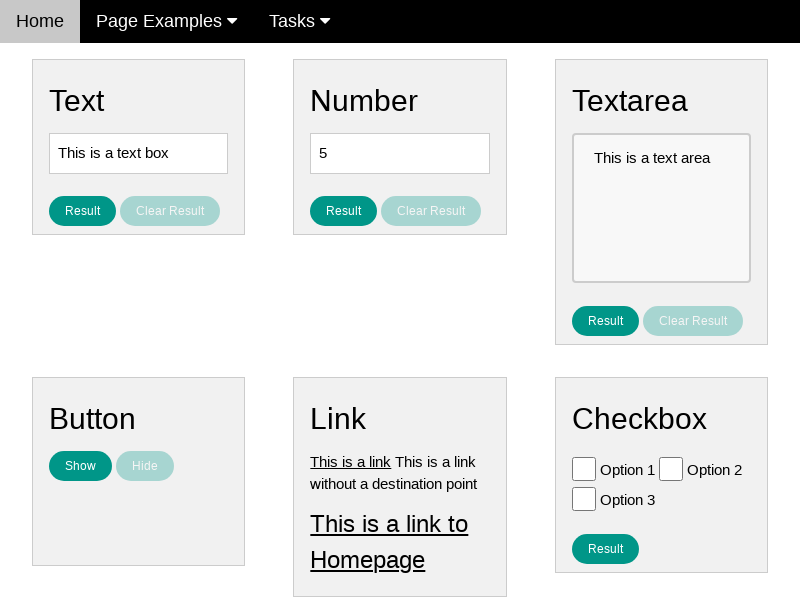

Navigated to locators page
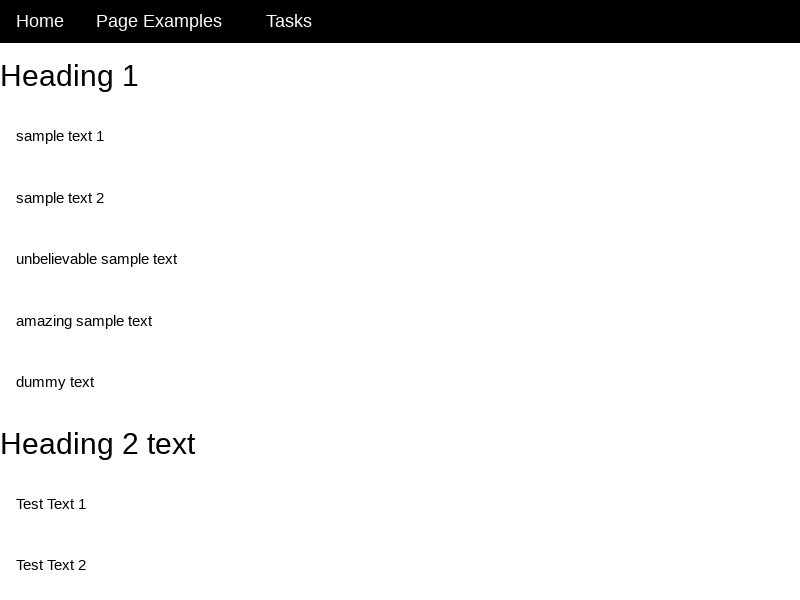

Navigated back to actions page
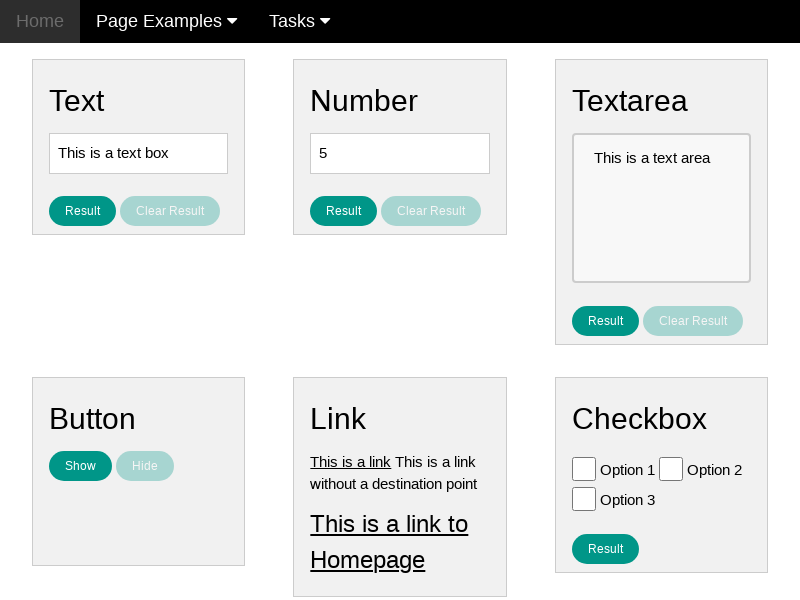

Navigated forward to locators page
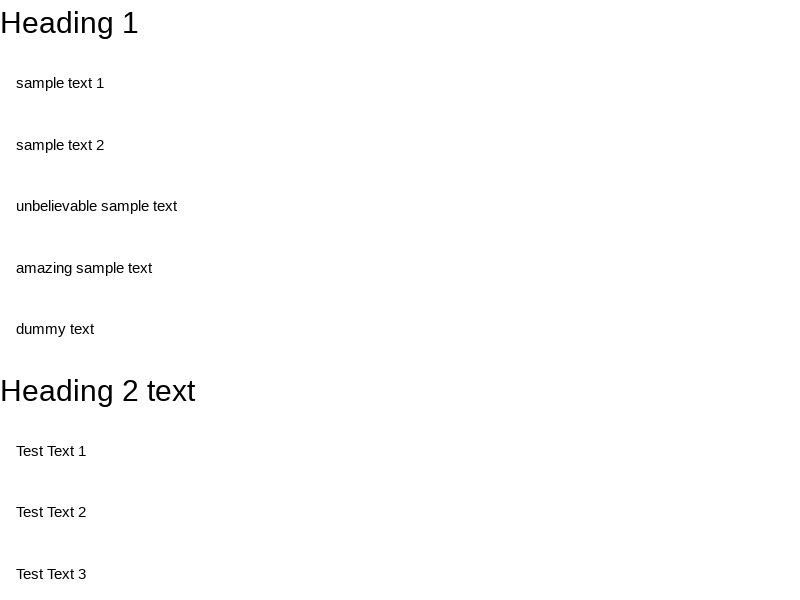

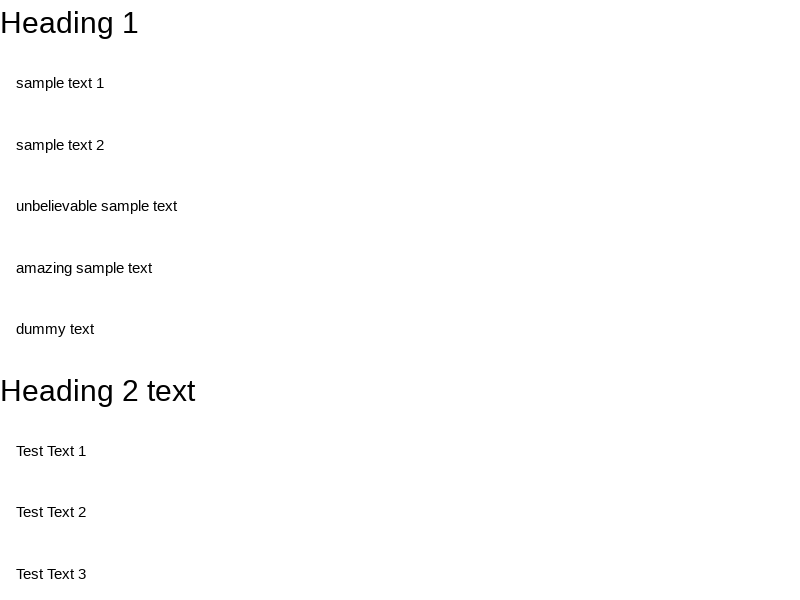